Tests the Playwright homepage by verifying the page title contains "Playwright" and clicking the "Get started" link to navigate to the intro documentation page.

Starting URL: https://playwright.dev/

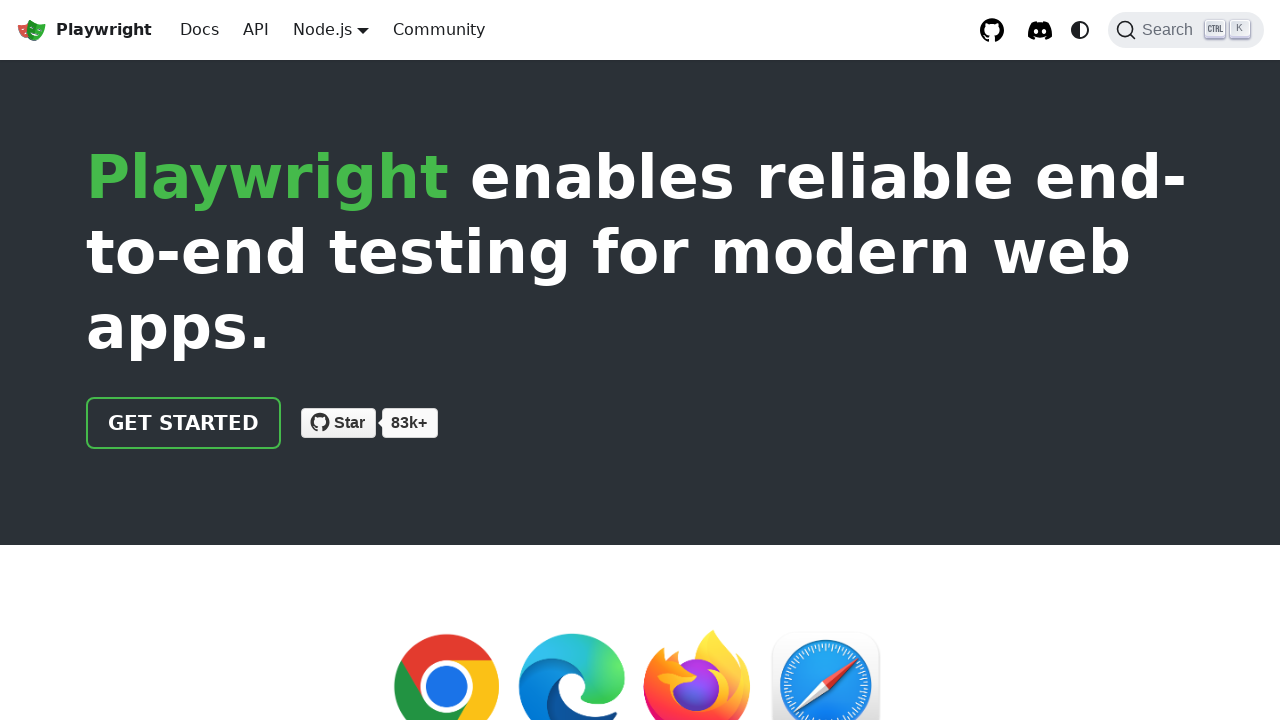

Verified page title contains 'Playwright'
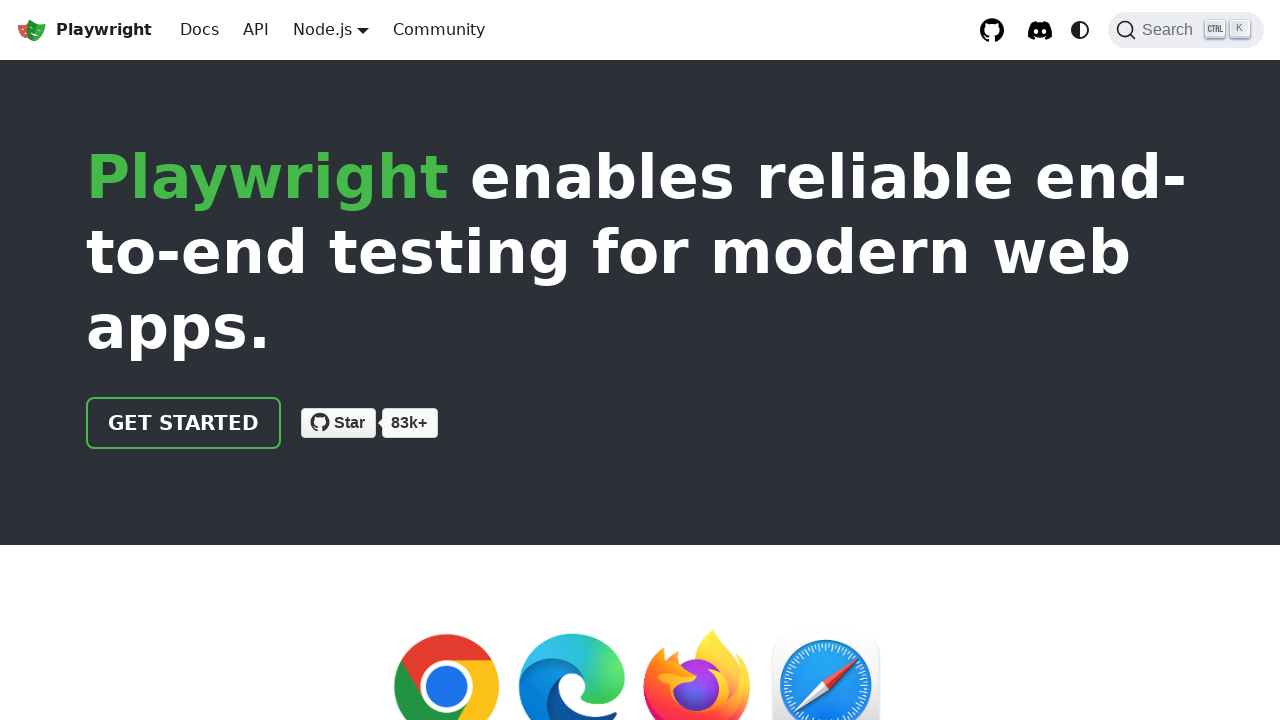

Located 'Get started' link
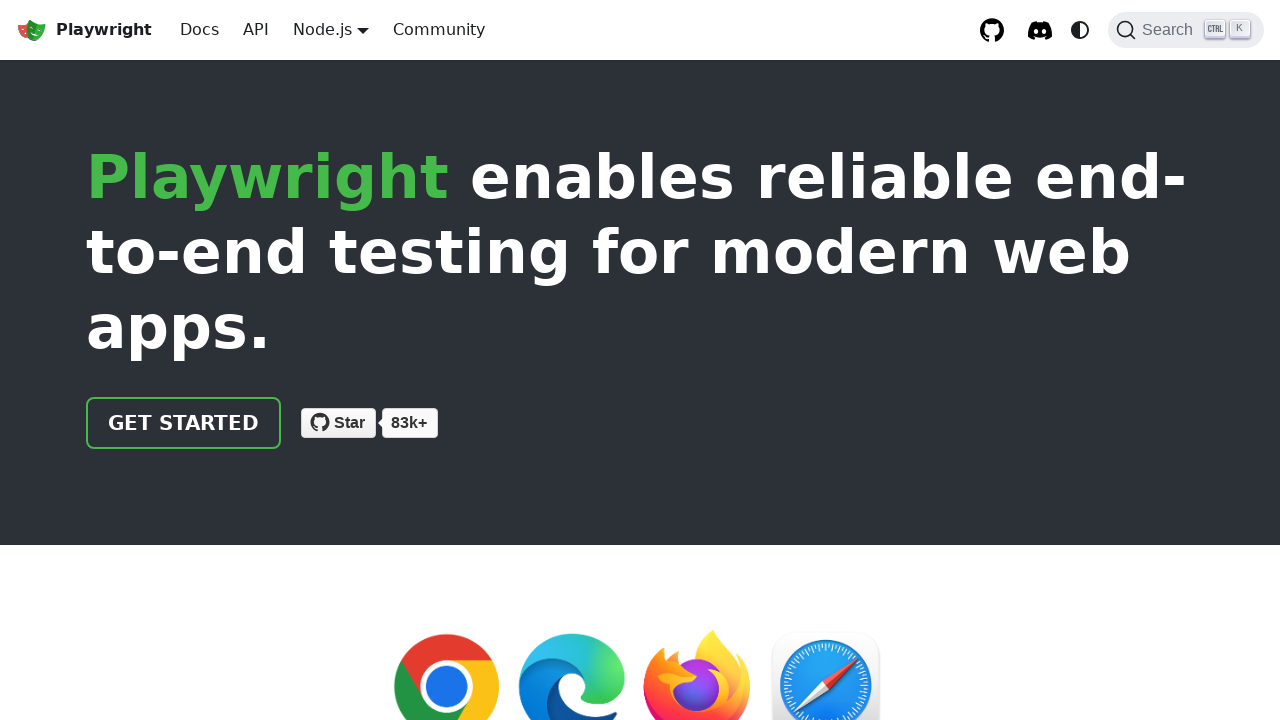

Verified 'Get started' link has correct href attribute '/docs/intro'
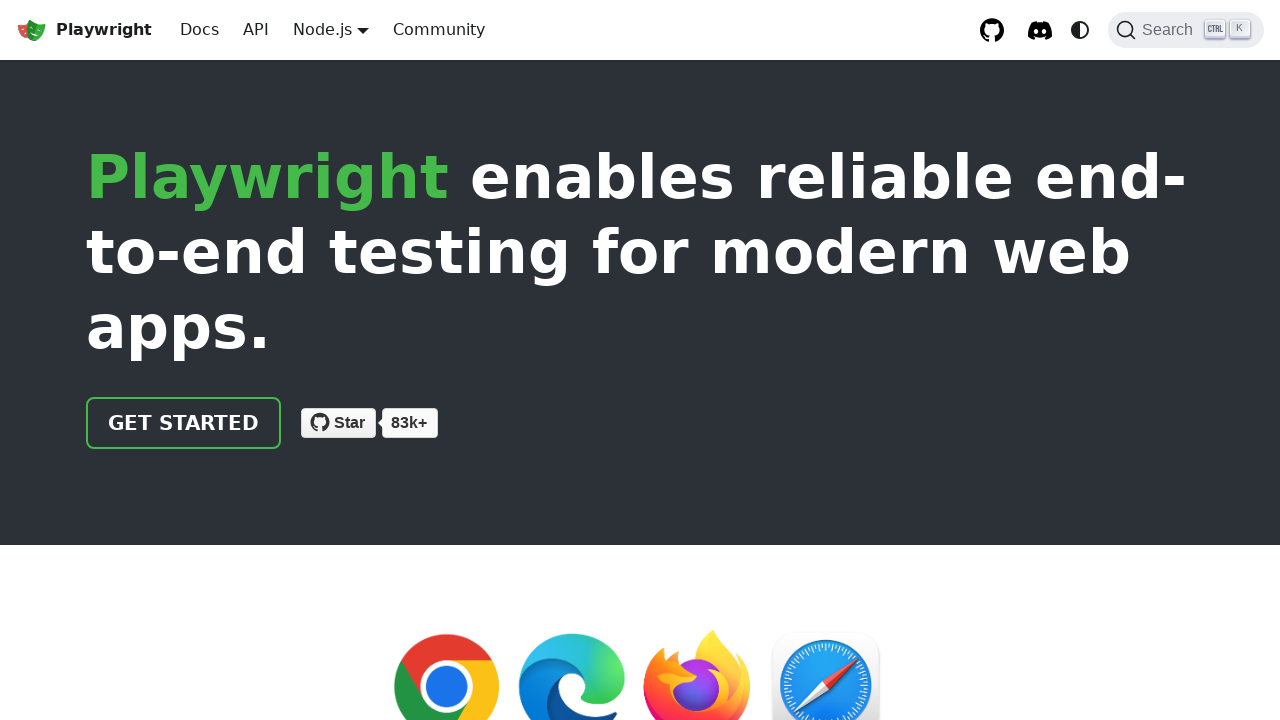

Clicked 'Get started' link at (184, 423) on internal:role=link[name="Get started"i]
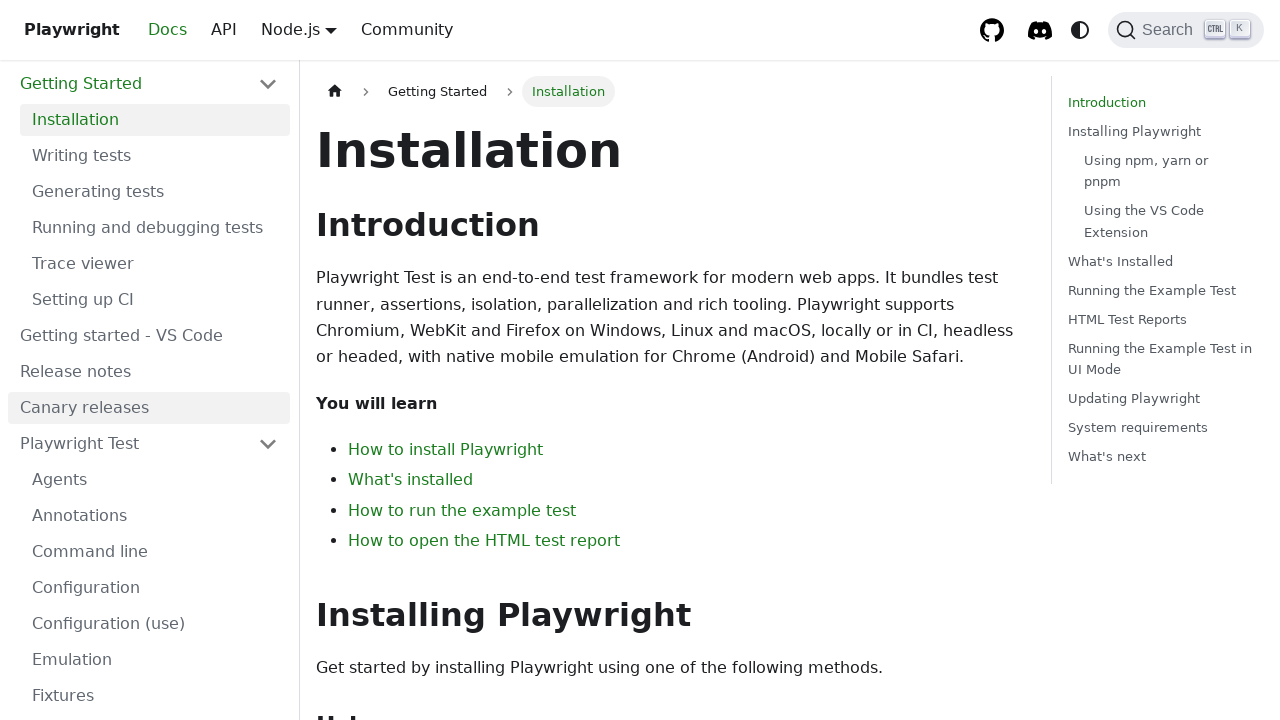

Navigated to intro documentation page and verified URL contains 'intro'
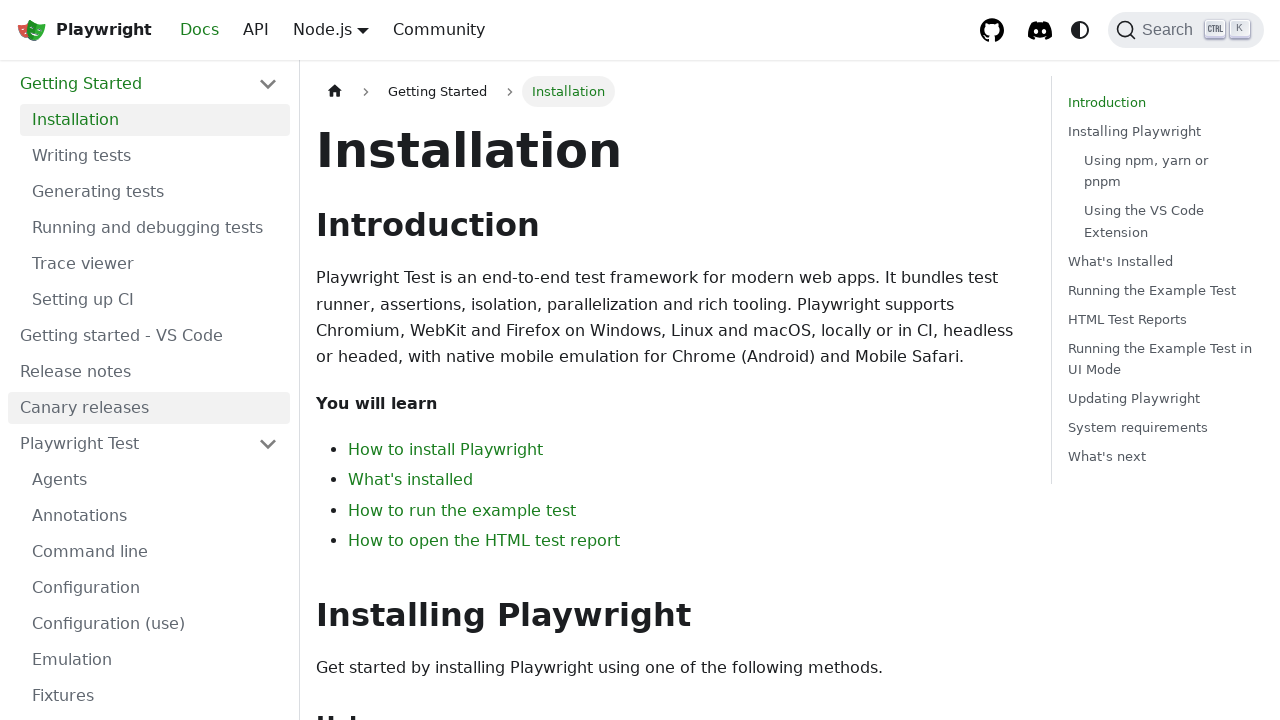

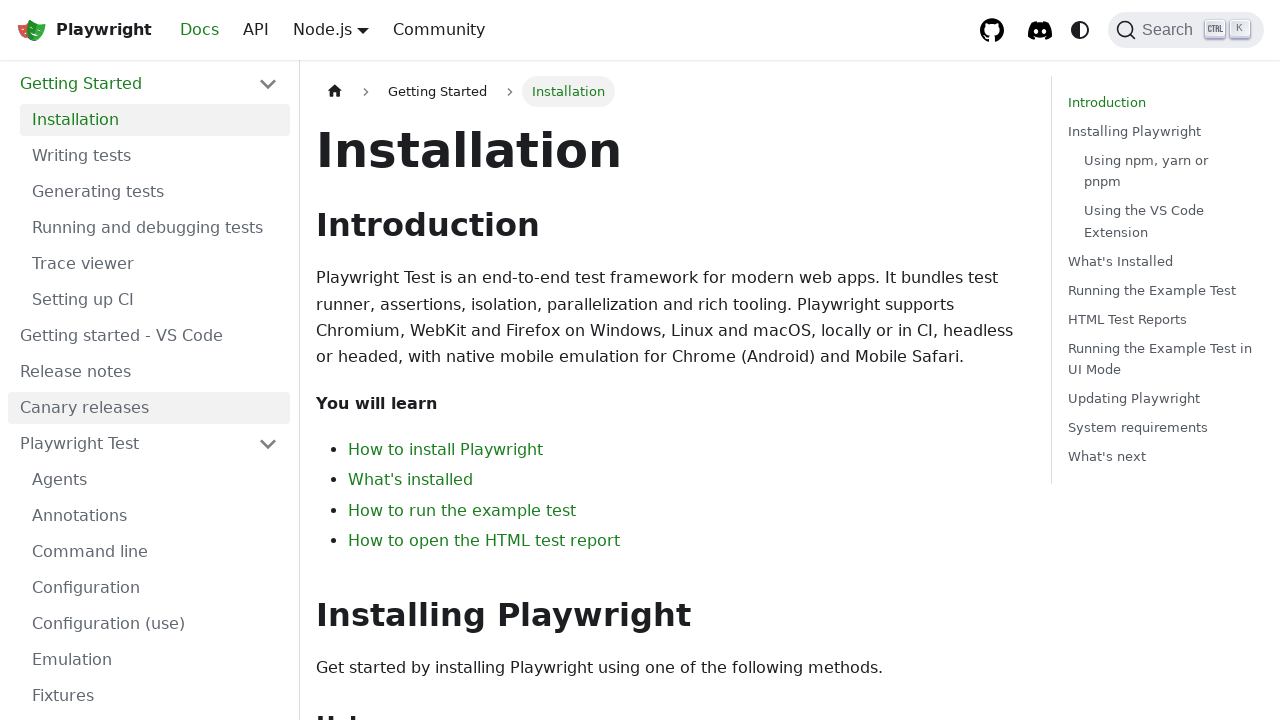